Tests navigation to Search Languages page via the footer link

Starting URL: https://www.99-bottles-of-beer.net/

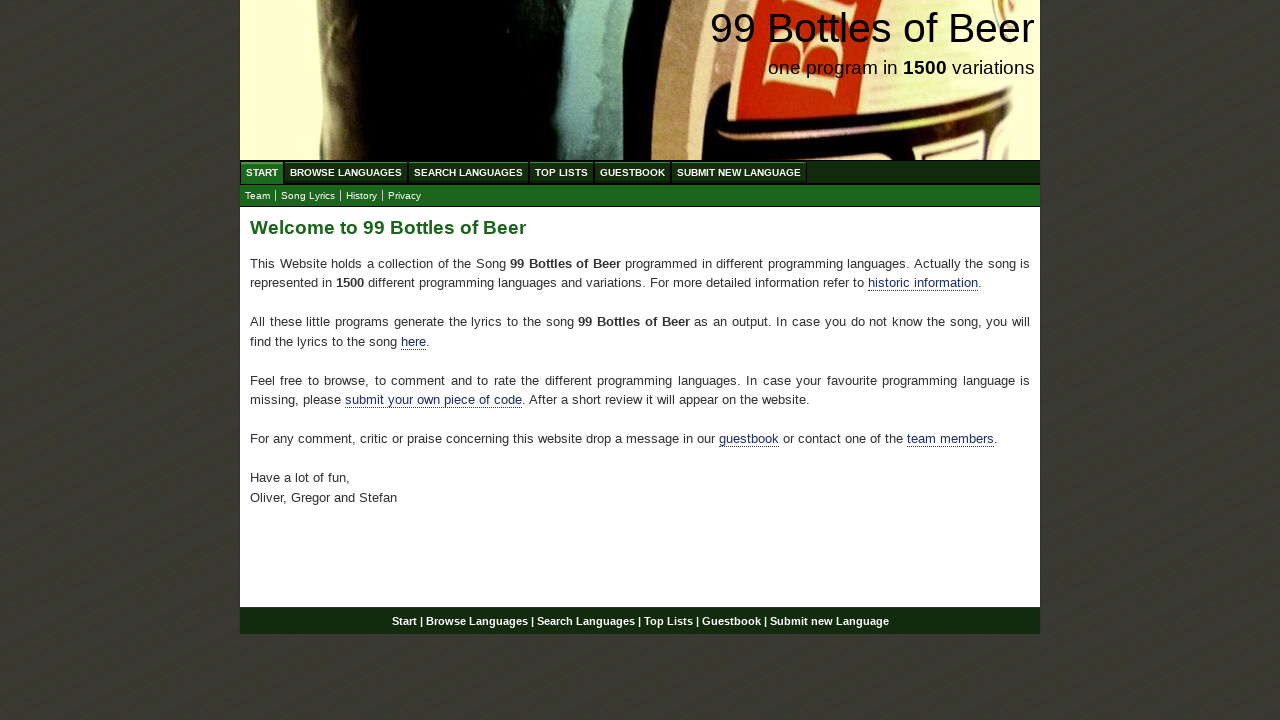

Clicked on Search Languages link in the footer at (586, 621) on div#footer a[href='/search.html']
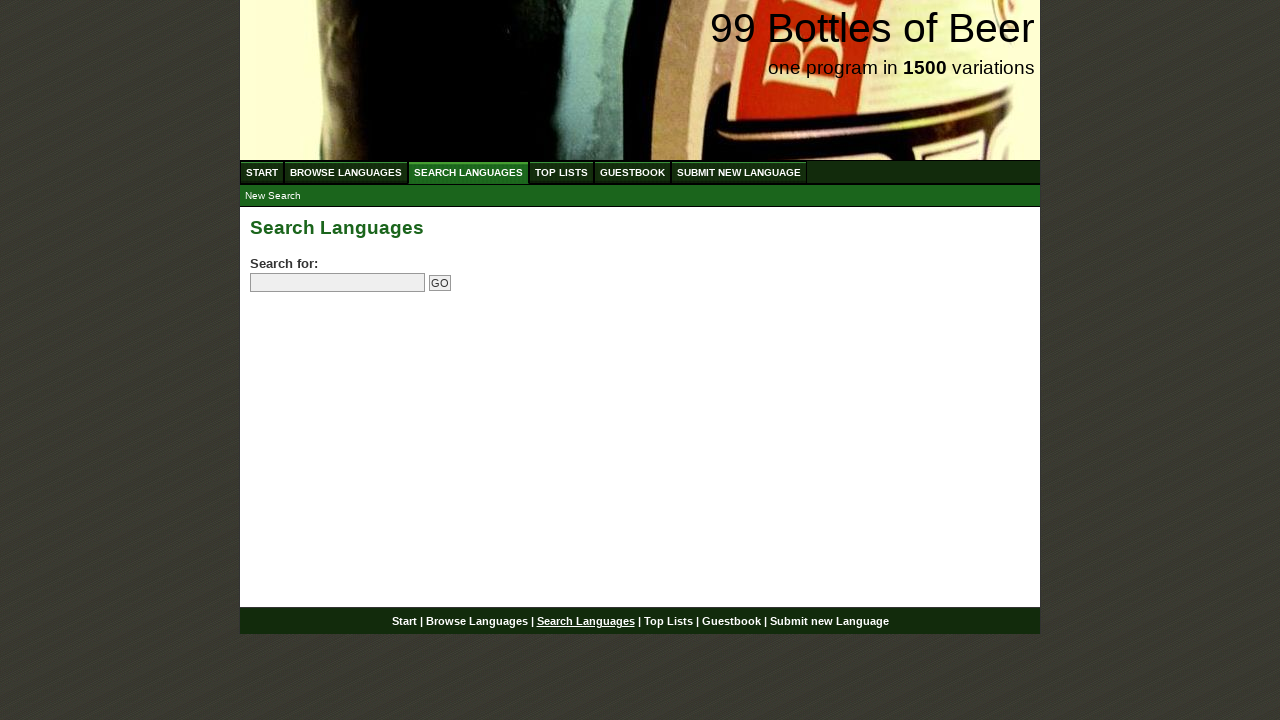

Navigated to Search Languages page
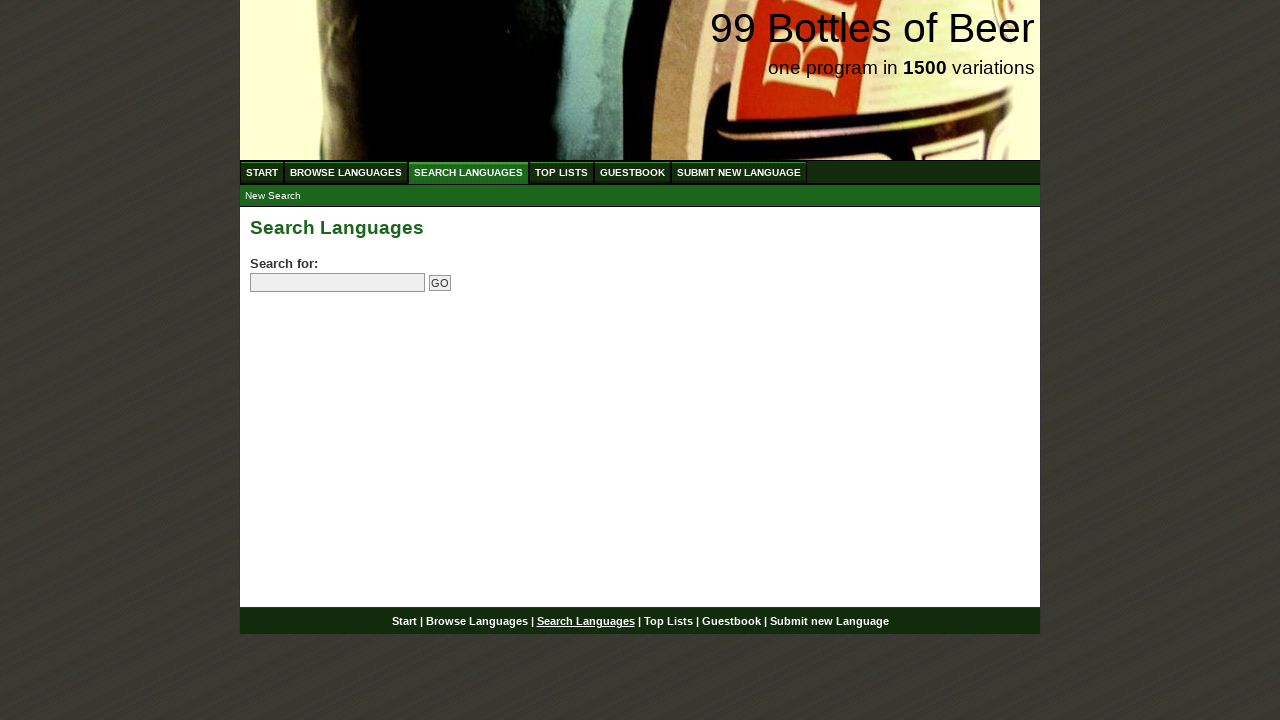

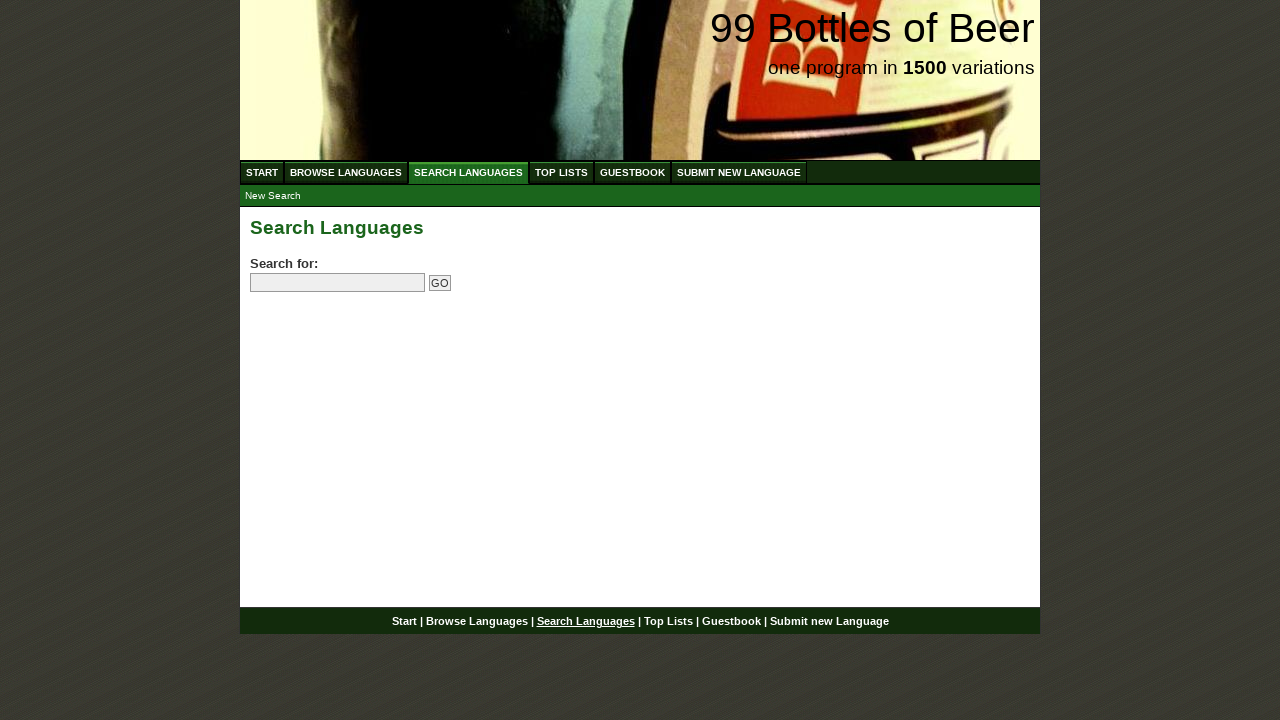